Solves a math problem on the page by calculating a formula based on a displayed value, then fills the answer and submits the form with checkbox and radio button selections

Starting URL: http://suninjuly.github.io/math.html

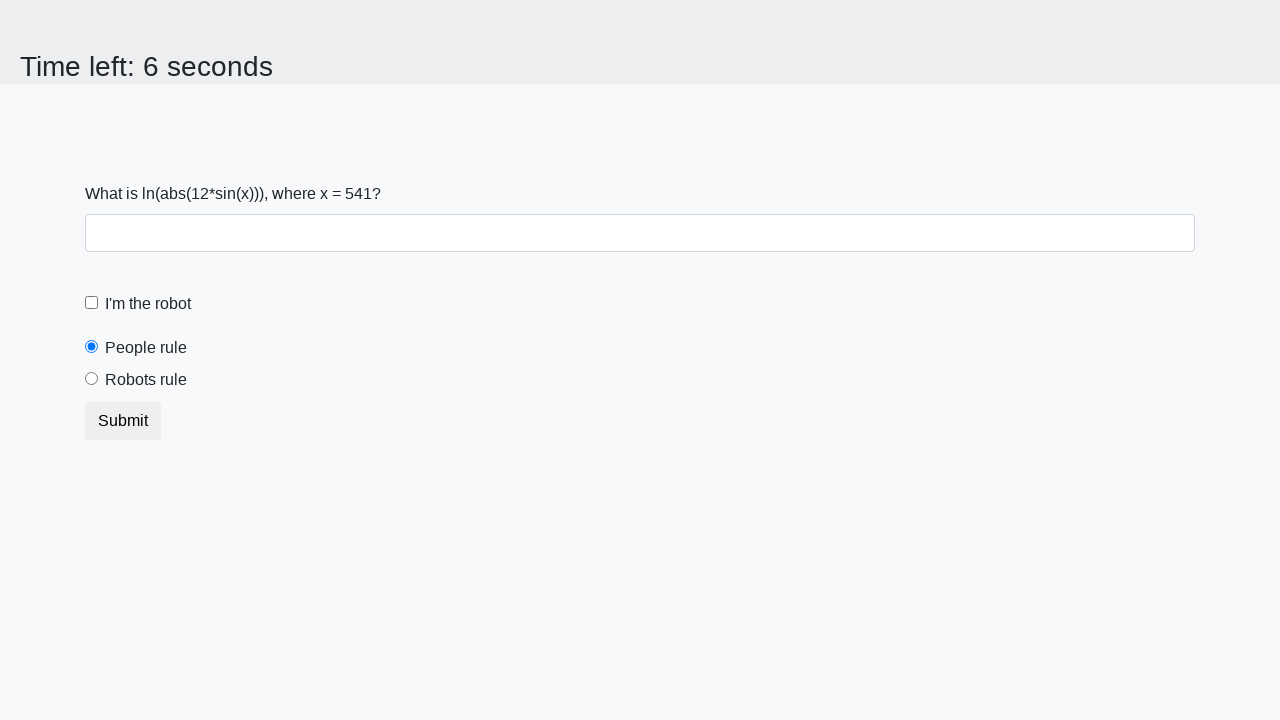

Located the input value element
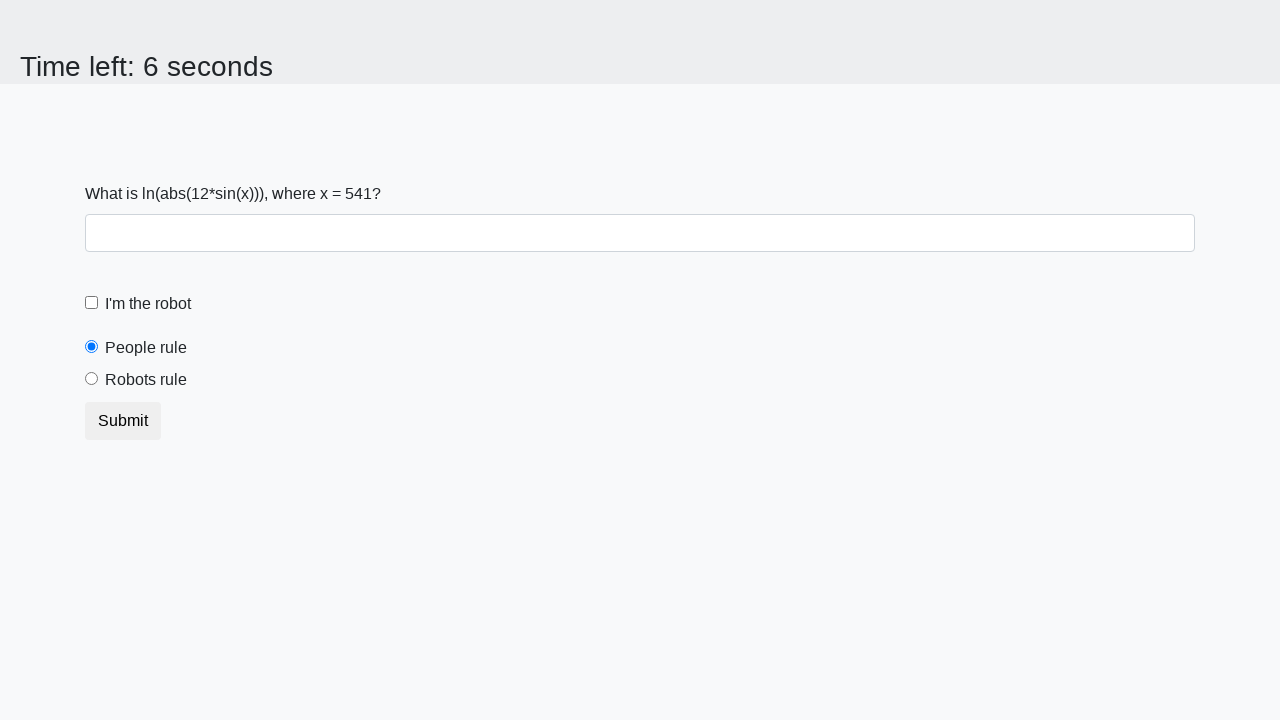

Extracted x value from page: 541
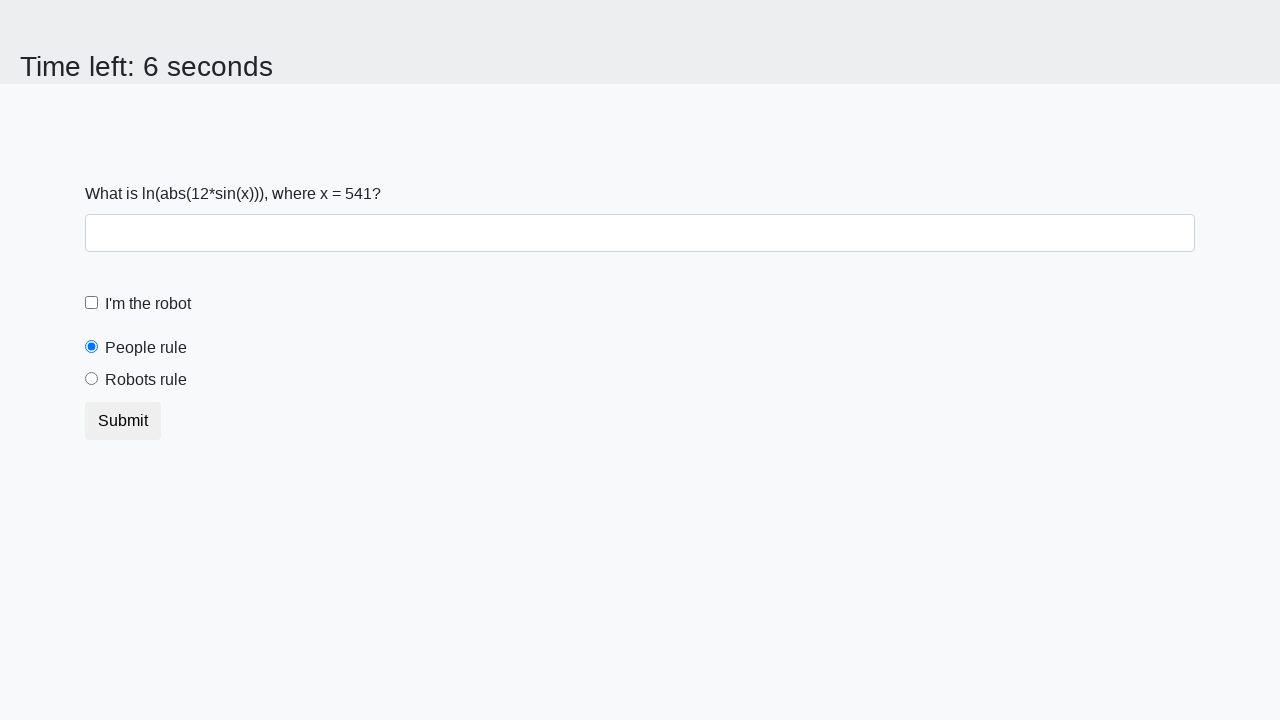

Calculated answer using formula log(abs(12*sin(541))): 1.9774885585928321
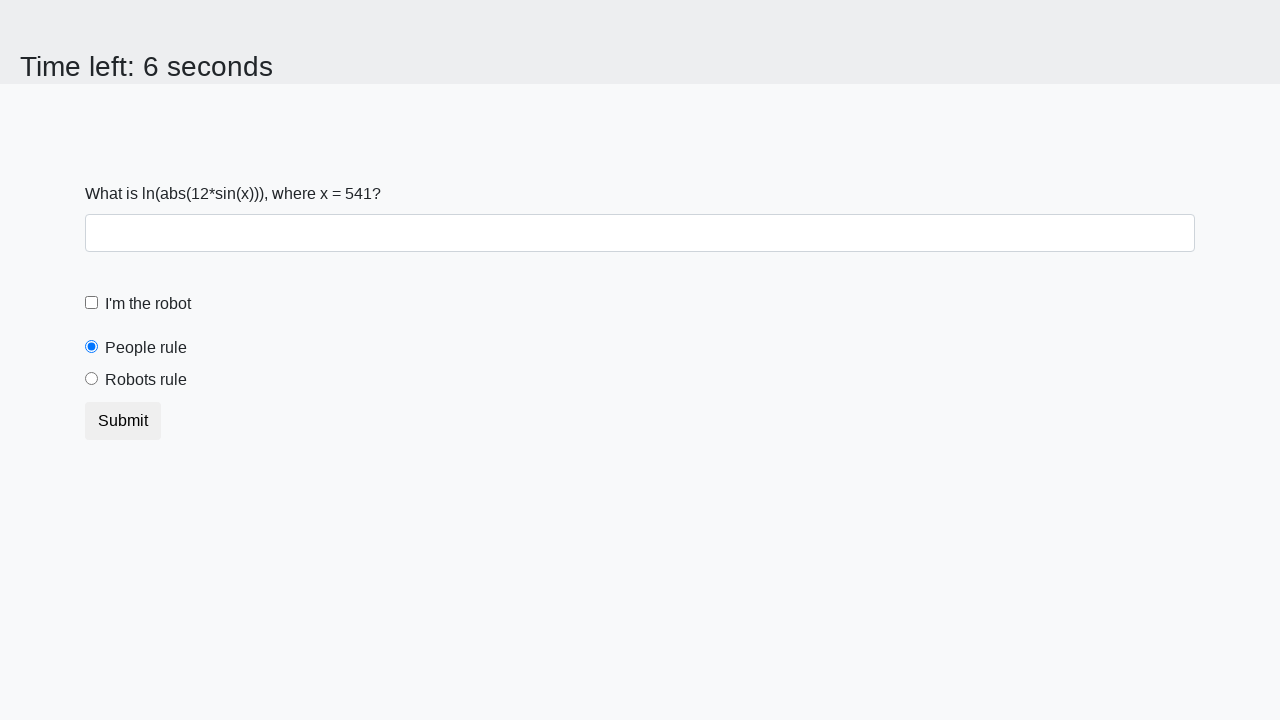

Filled answer field with calculated value: 1.9774885585928321 on #answer
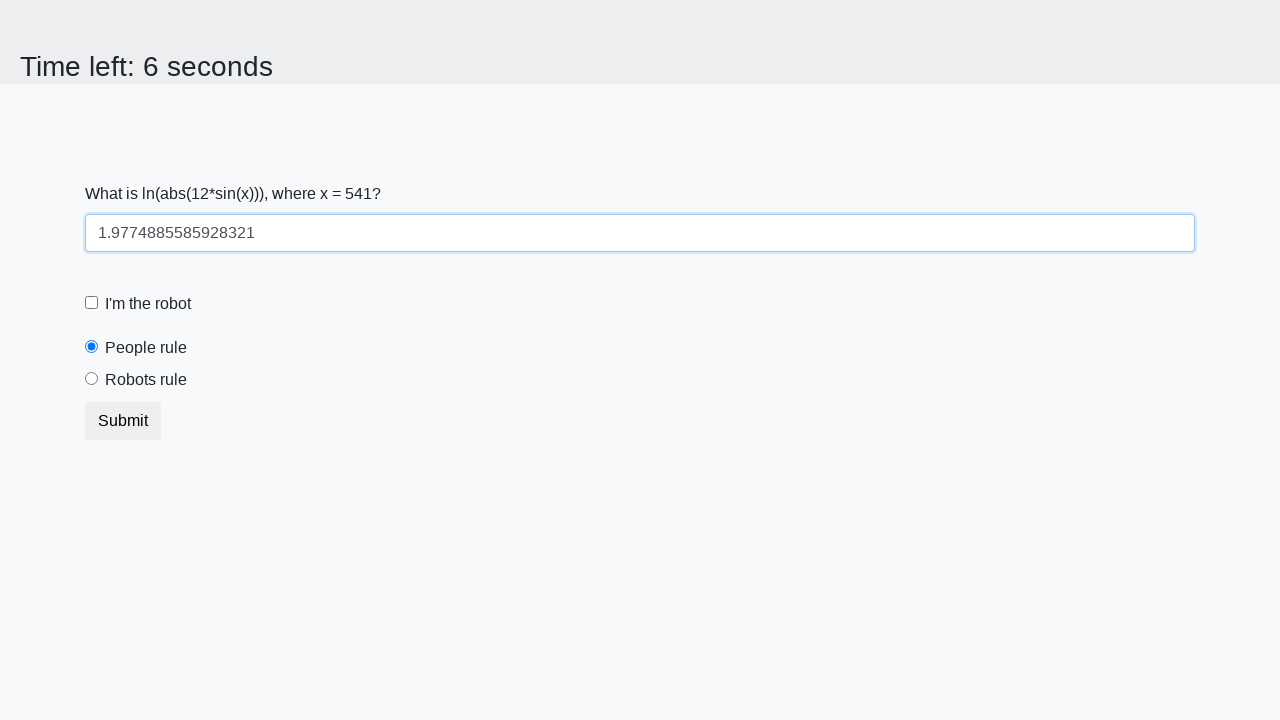

Clicked the robot checkbox at (148, 304) on [for='robotCheckbox']
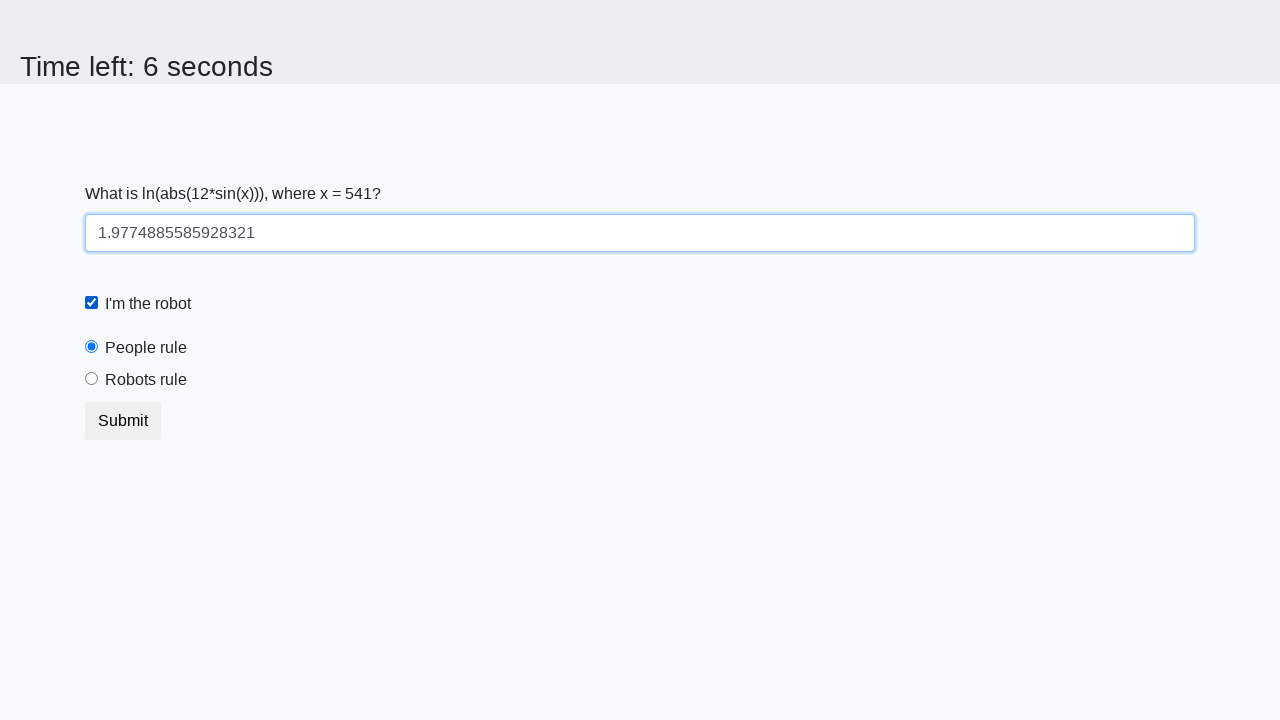

Clicked the robots rule radio button at (92, 379) on #robotsRule
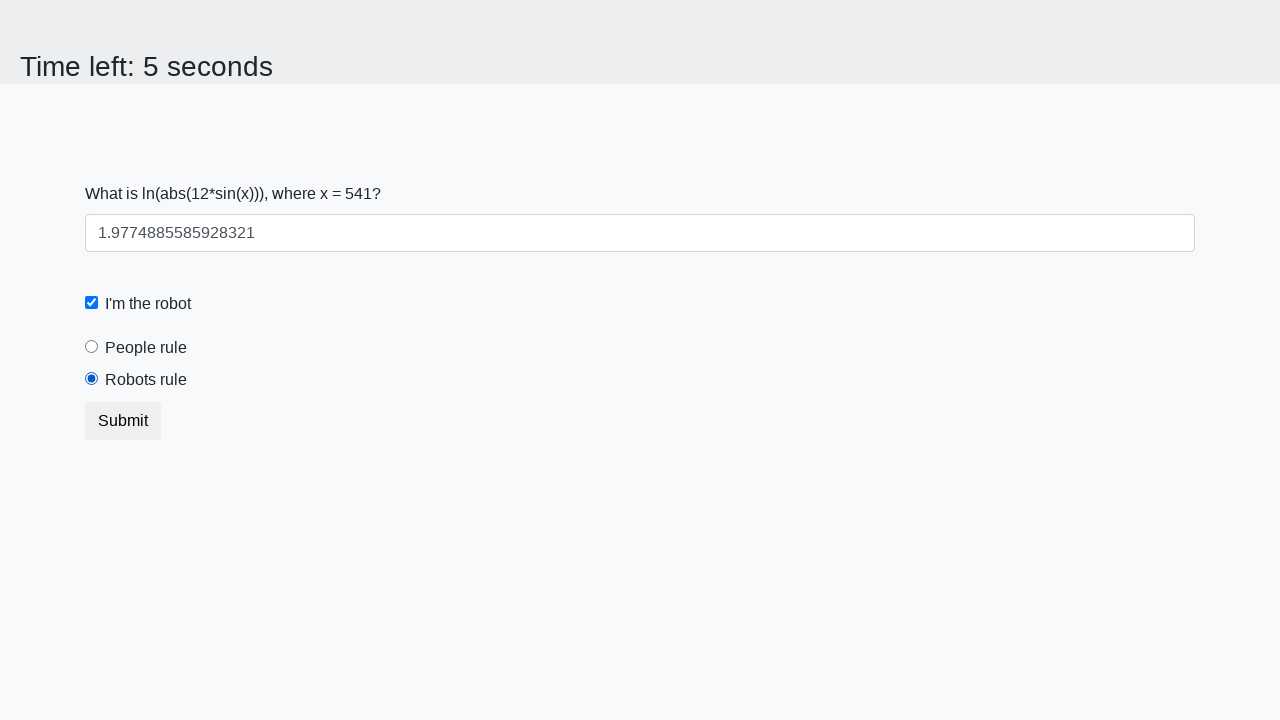

Clicked the submit button at (123, 421) on .btn
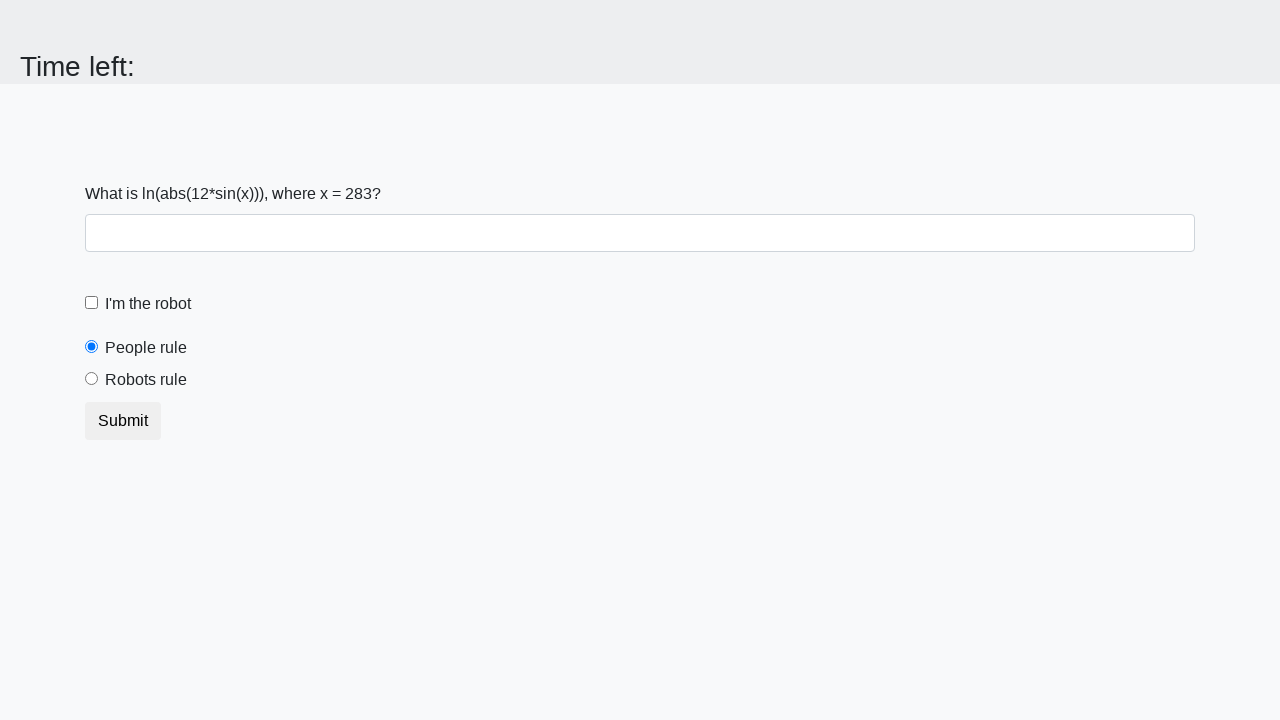

Waited for form submission to complete
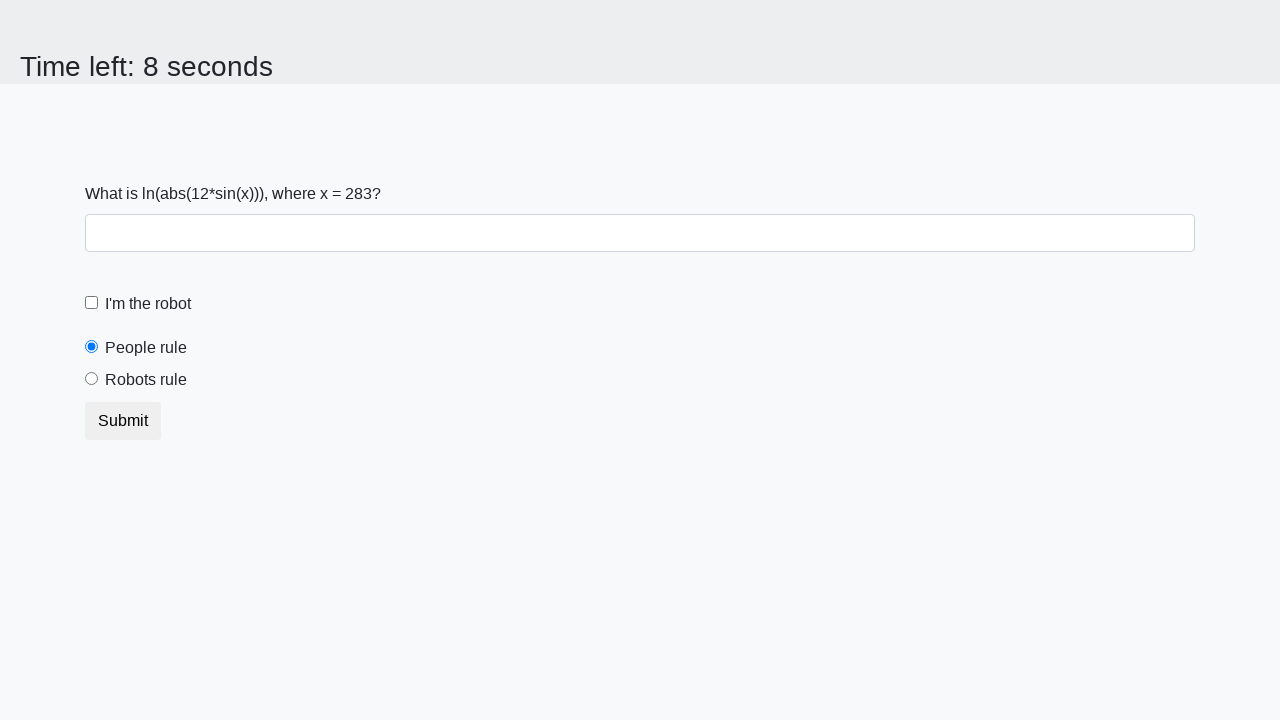

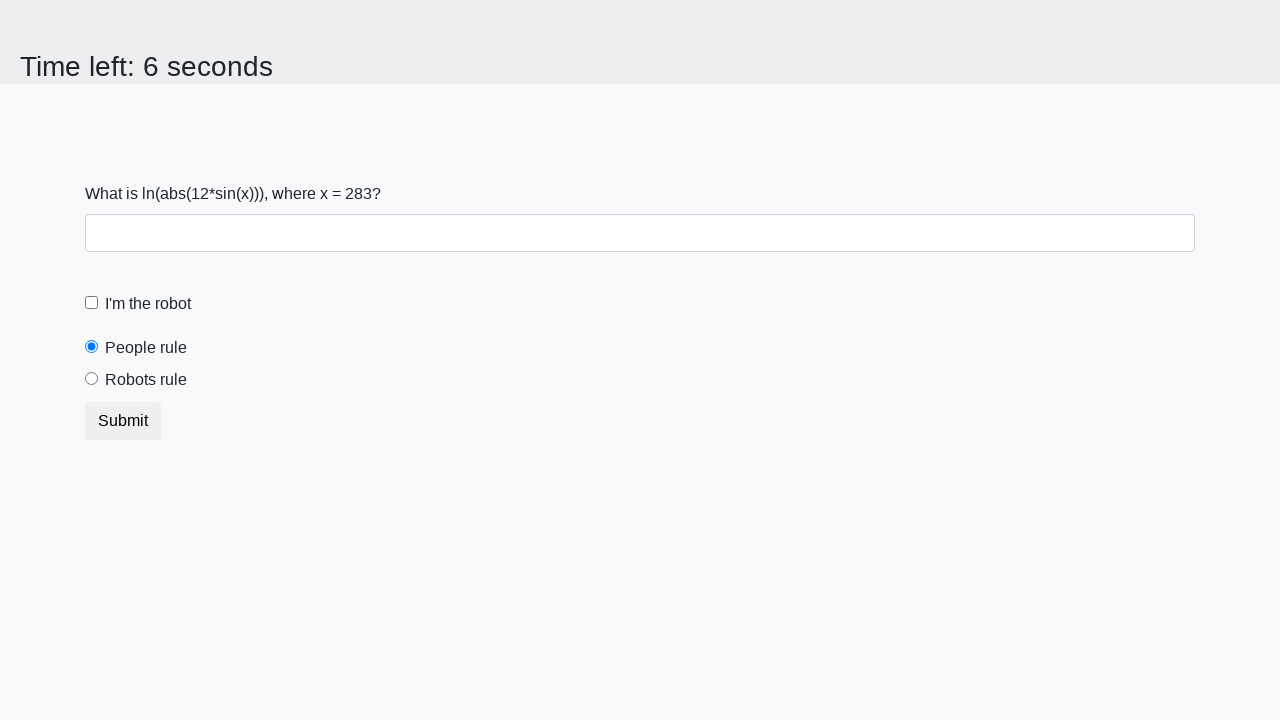